Tests successful login scenario by filling username and password fields and verifying success message

Starting URL: https://bonigarcia.dev/selenium-webdriver-java/login-form.html

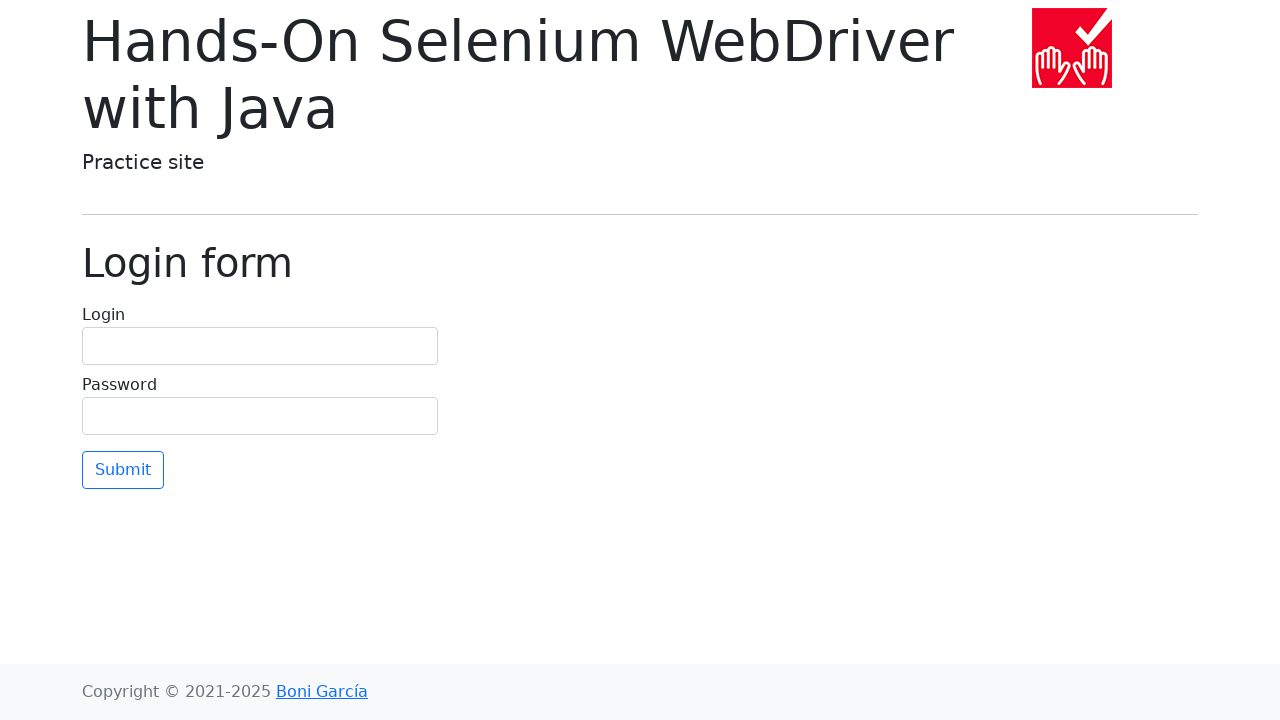

Filled username field with 'user' on input[name='username']
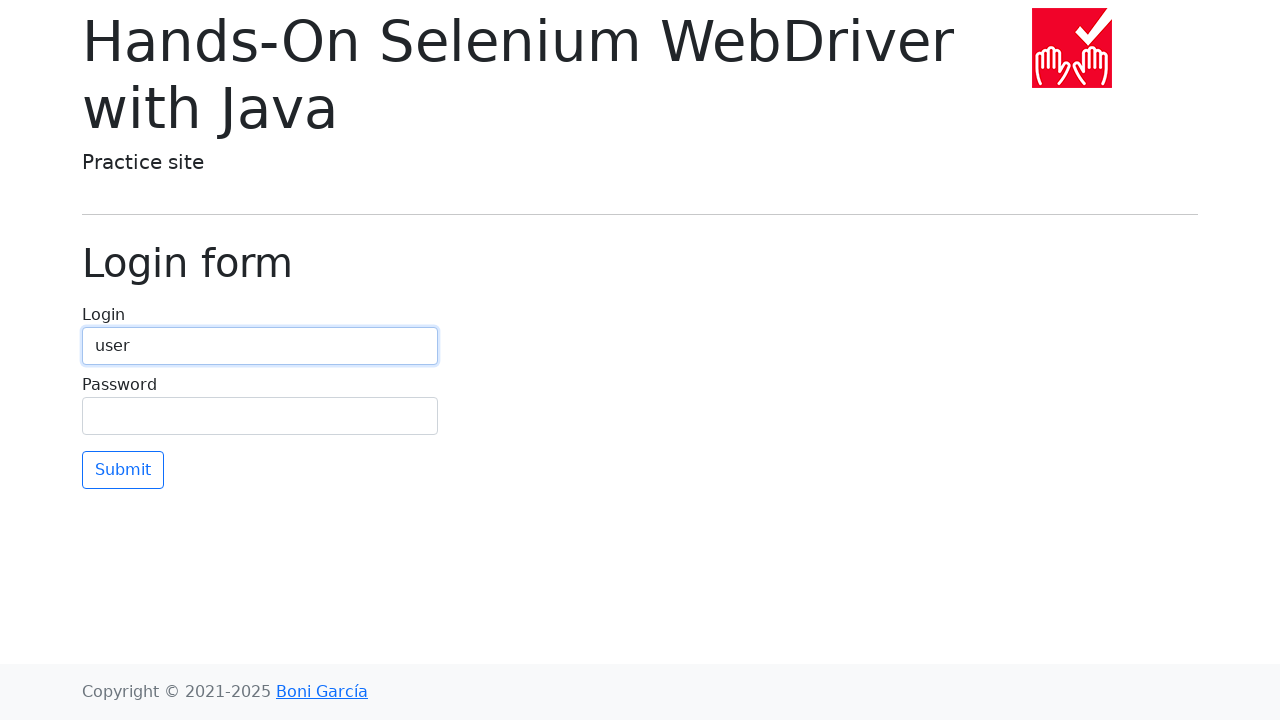

Filled password field with 'user' on input[name='password']
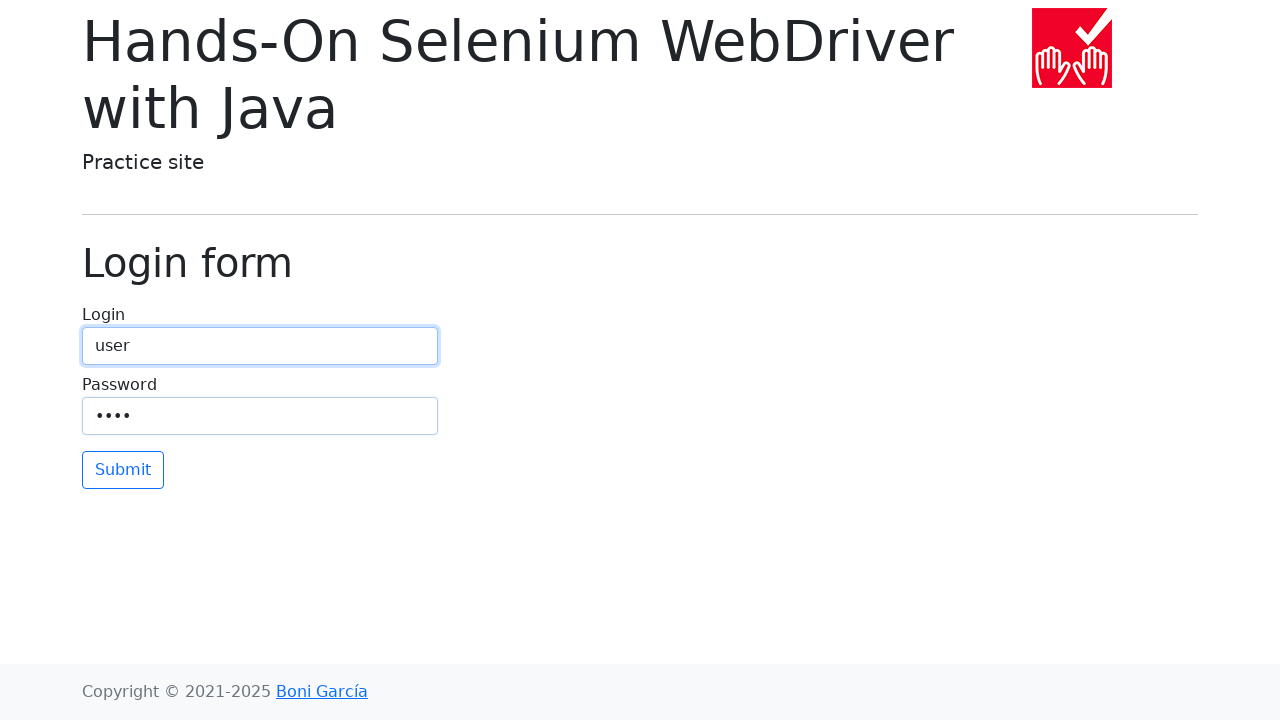

Clicked submit button to log in at (123, 470) on button[type='submit']
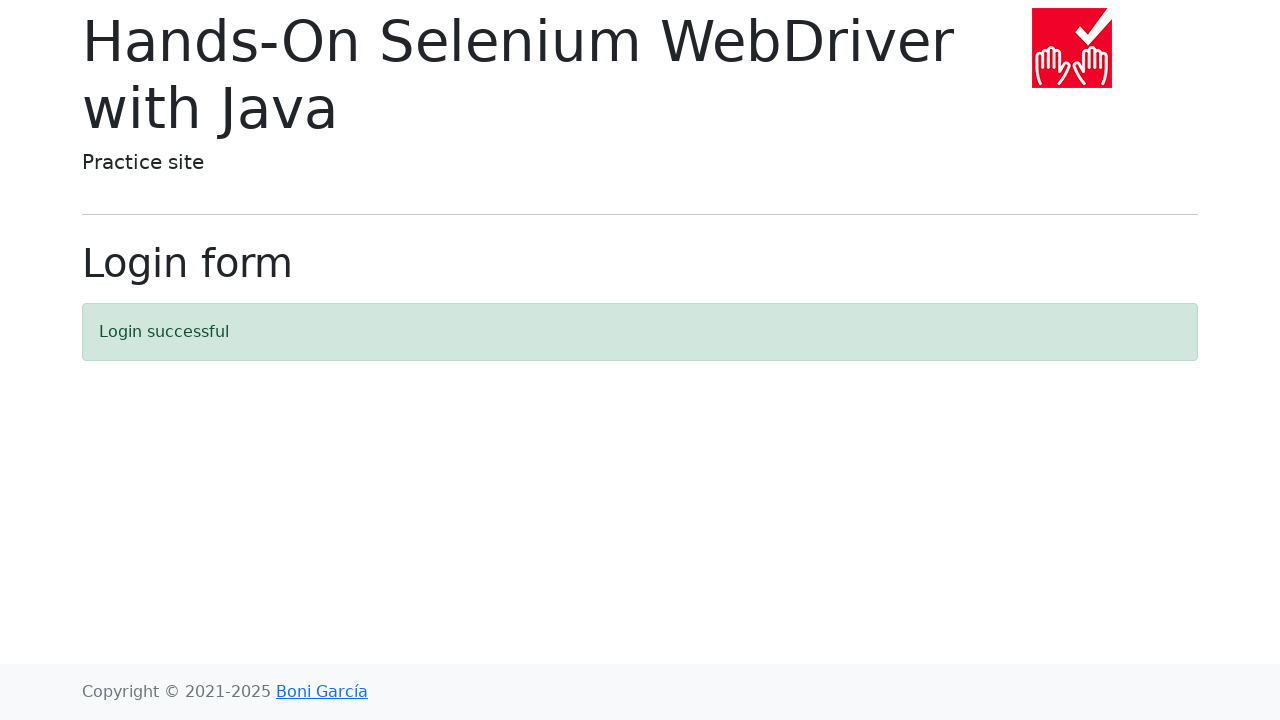

Login successful message appeared on page
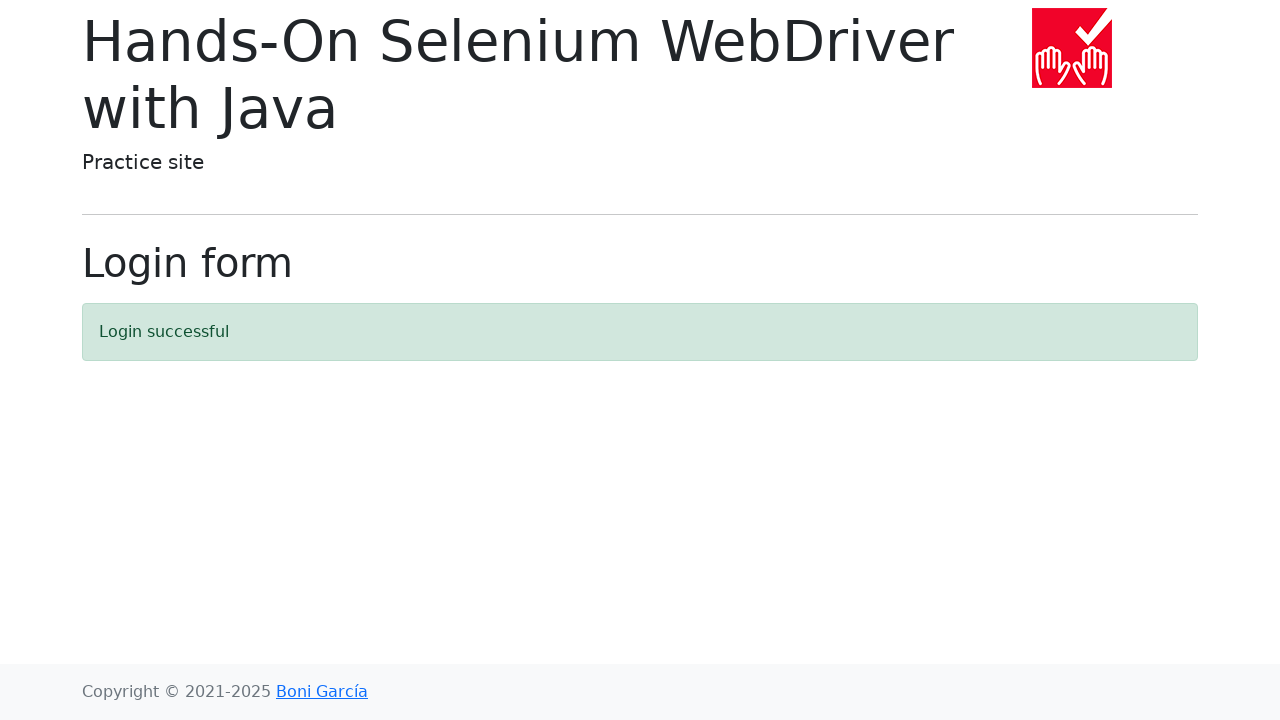

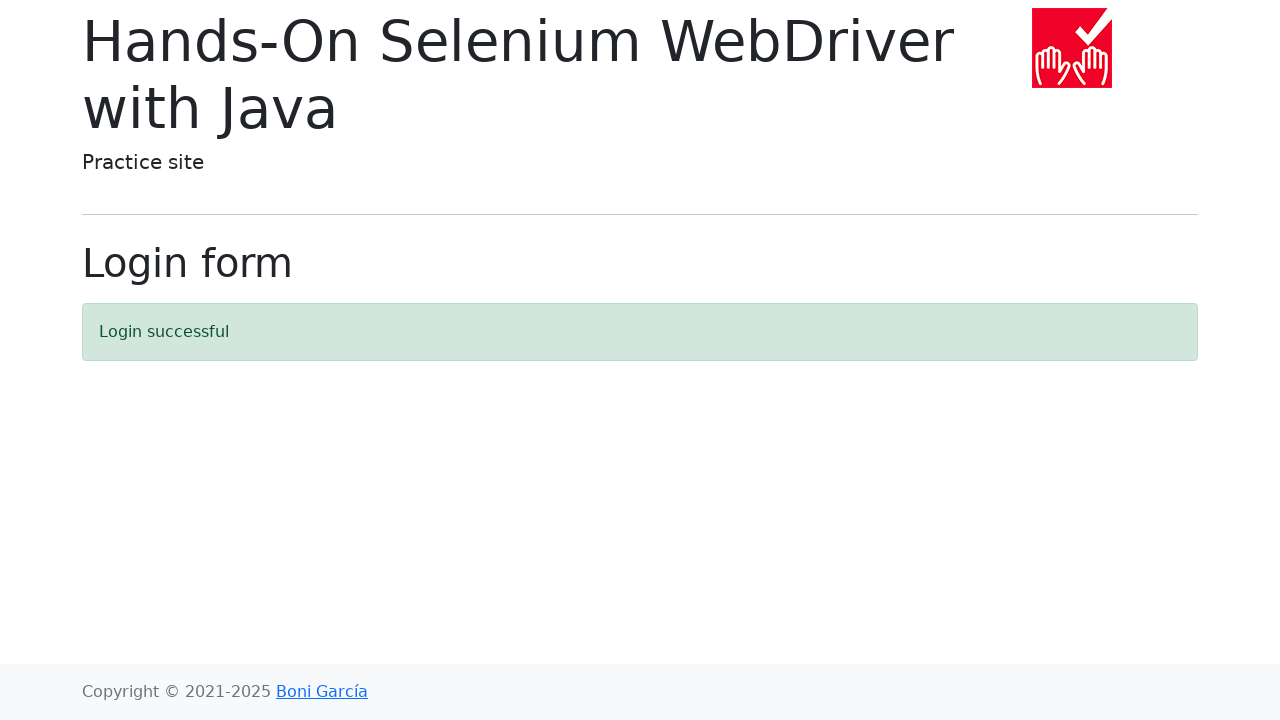